Tests prompt alert functionality by triggering a prompt dialog, verifying its text, entering input, and accepting it

Starting URL: http://demo.automationtesting.in/Alerts.html

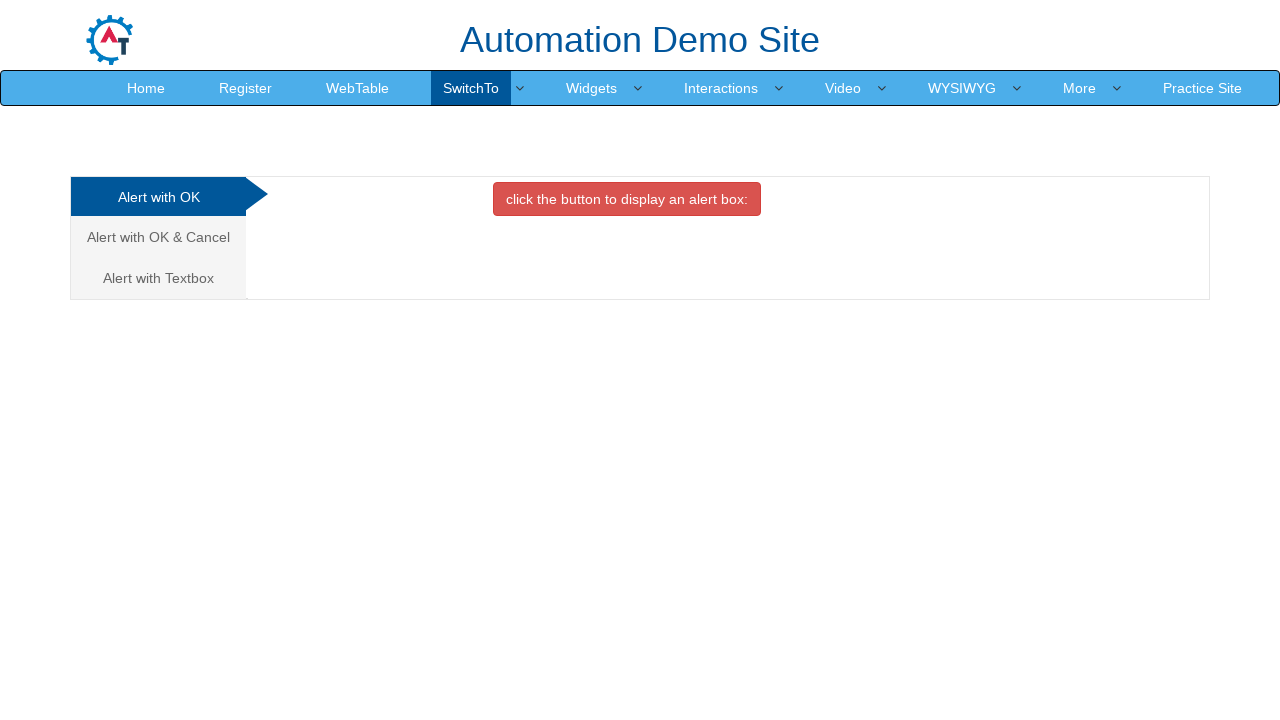

Clicked on 'Alert with Textbox' tab at (158, 278) on xpath=//a[contains(text(),'Alert with Textbox')]
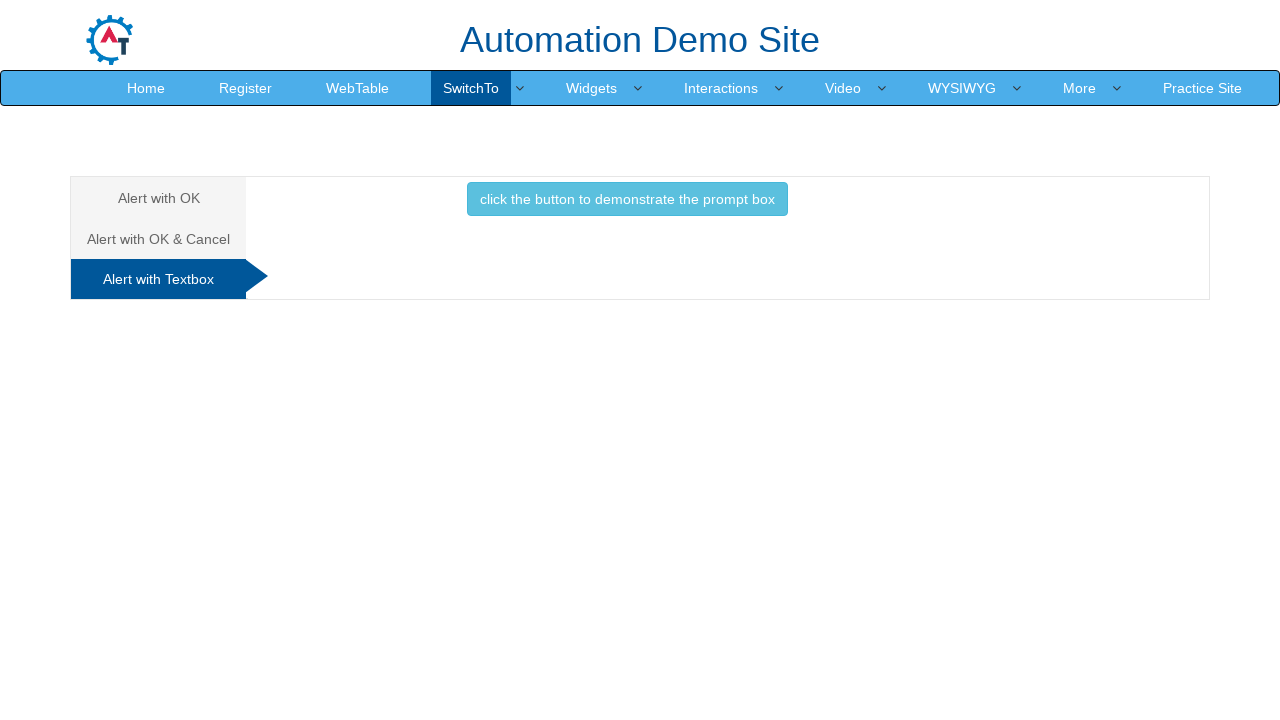

Clicked button to trigger prompt dialog at (627, 199) on xpath=//button[contains(text(),'click the button to demonstrate the prompt box')
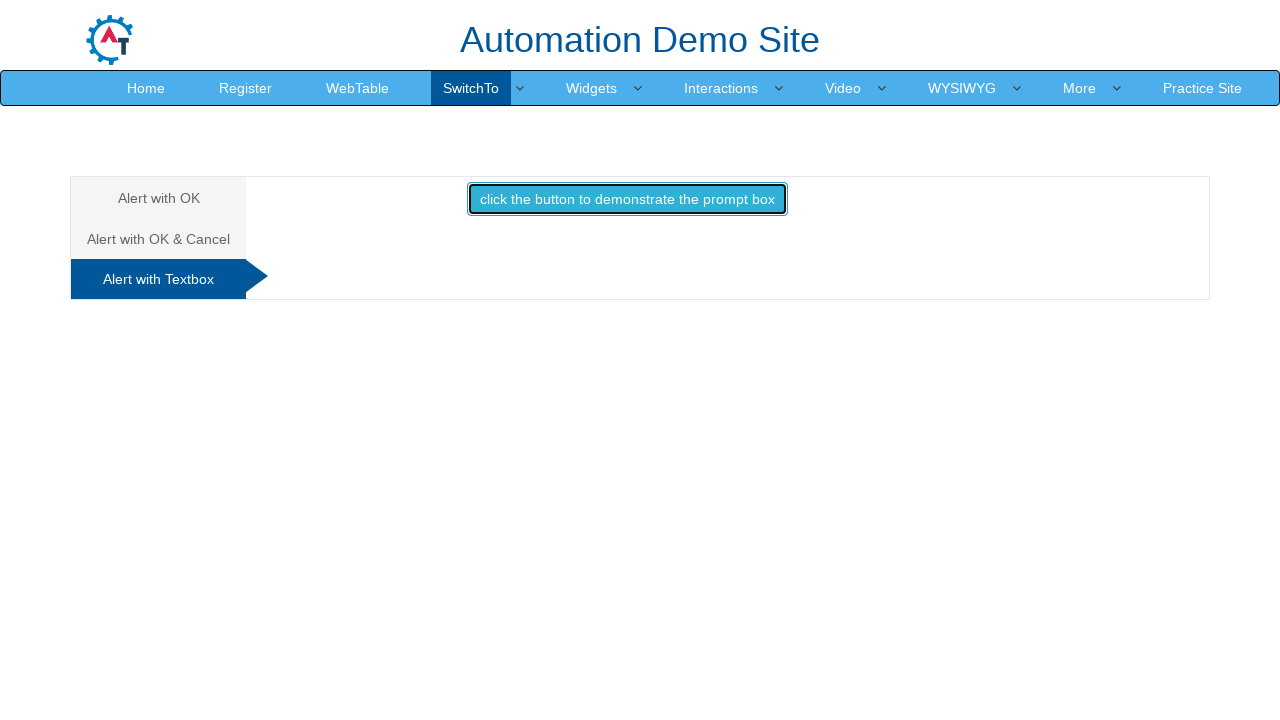

Set up dialog handler to accept prompt with 'Selenium' input
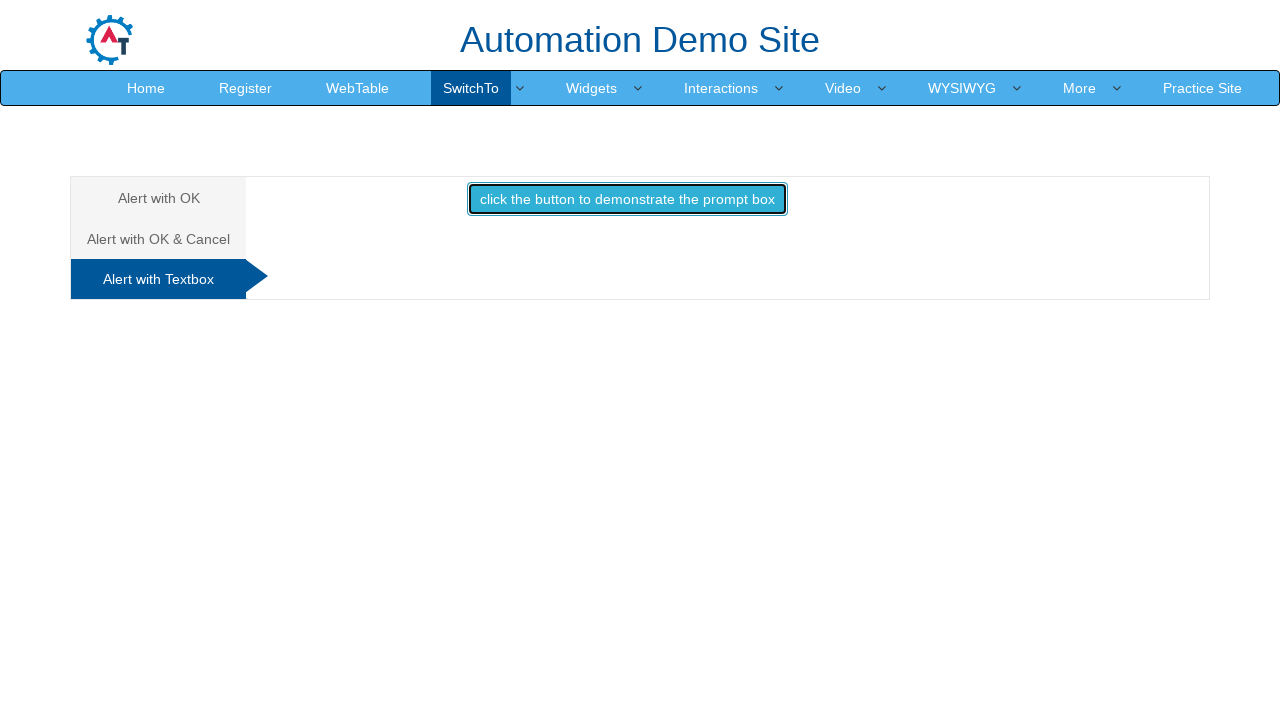

Clicked button to trigger prompt dialog again and handle with input at (627, 199) on xpath=//button[contains(text(),'click the button to demonstrate the prompt box')
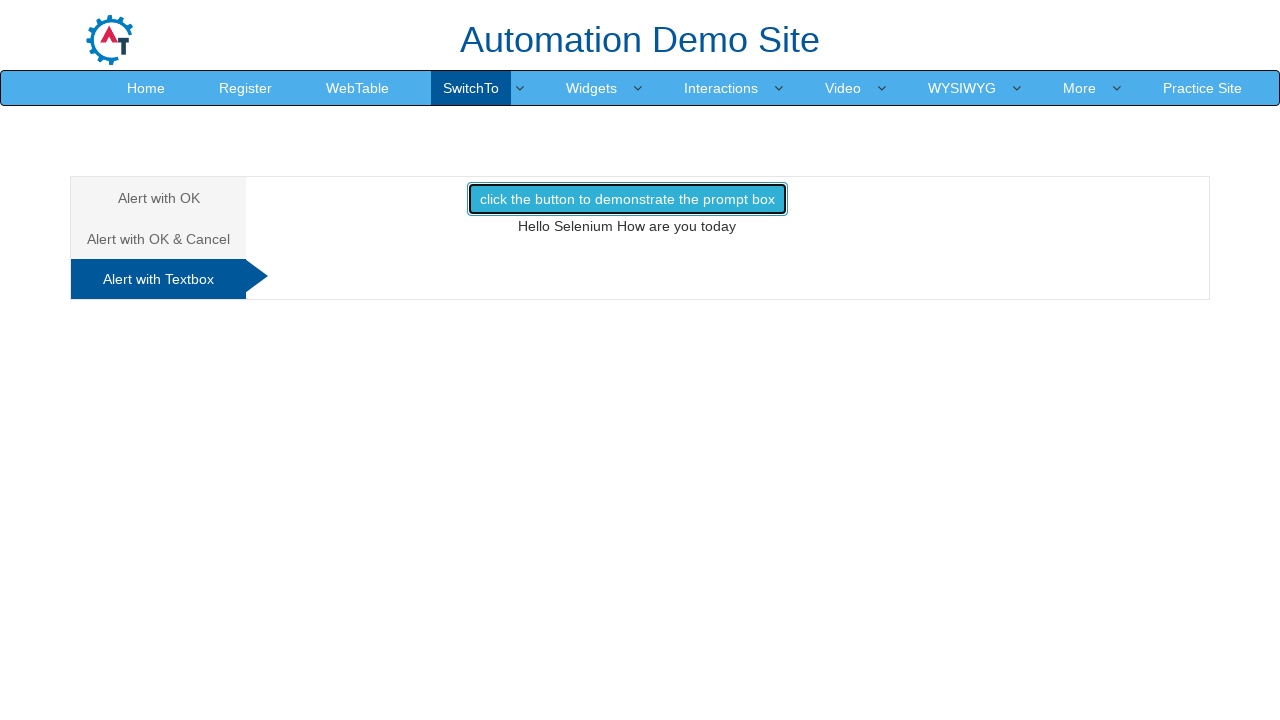

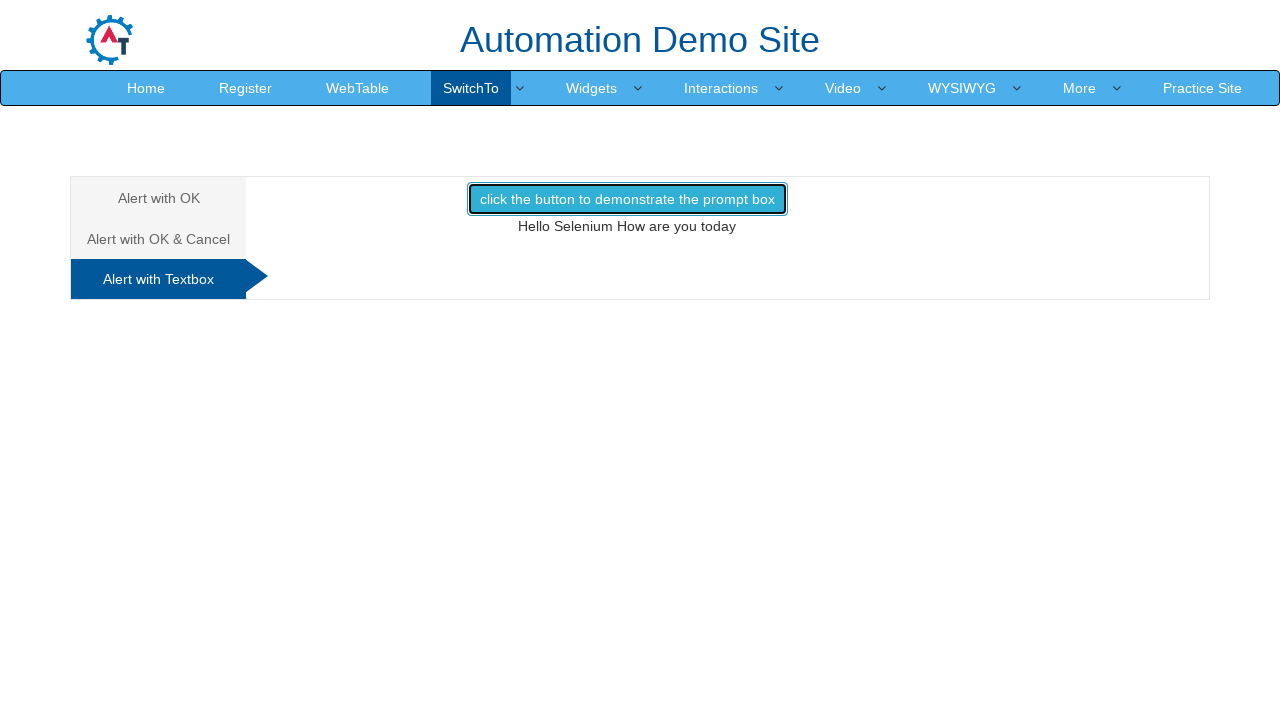